Navigates to an automation practice page and scrolls down until the mouse hover button element is visible

Starting URL: https://rahulshettyacademy.com/AutomationPractice/

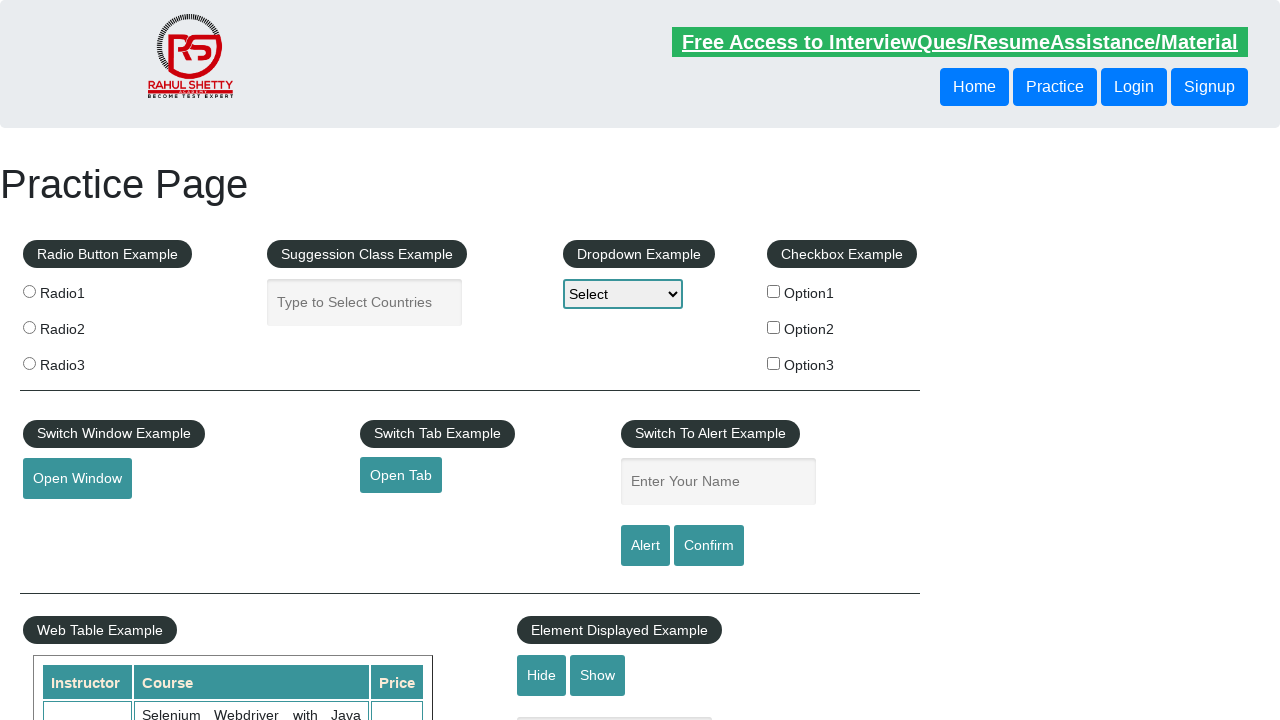

Located the mouse hover button element
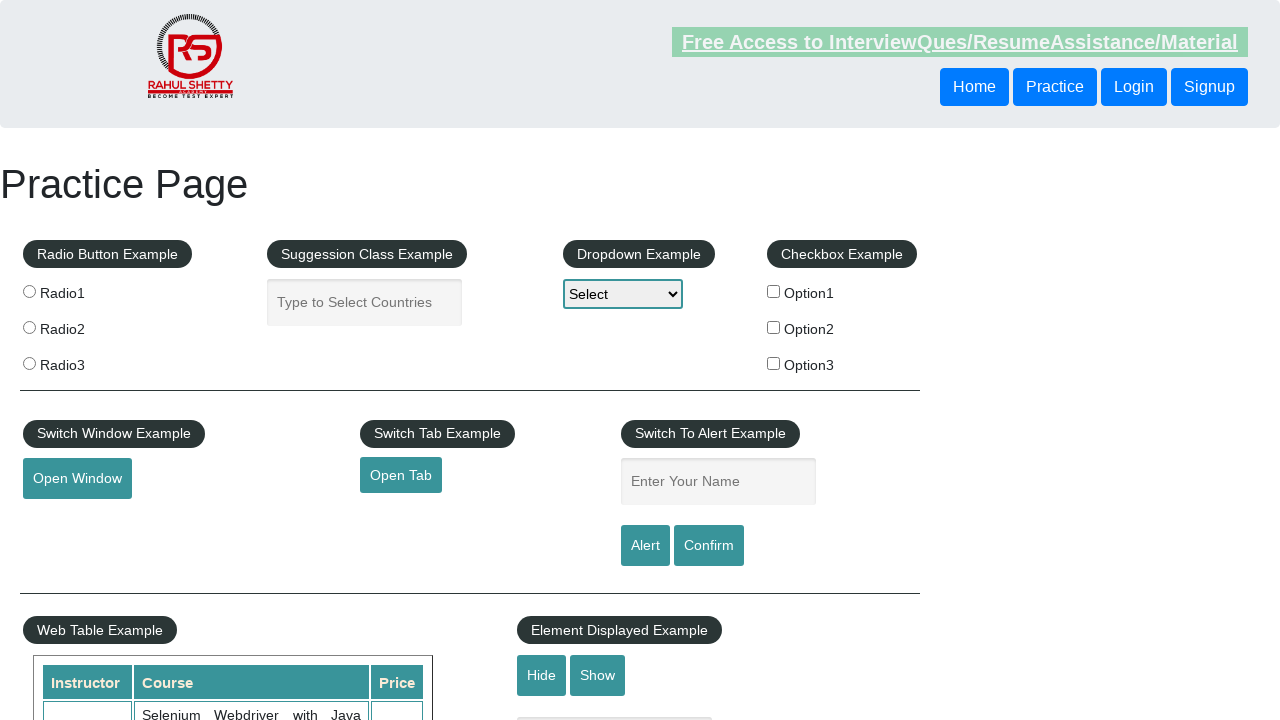

Scrolled down until the mouse hover button element is visible
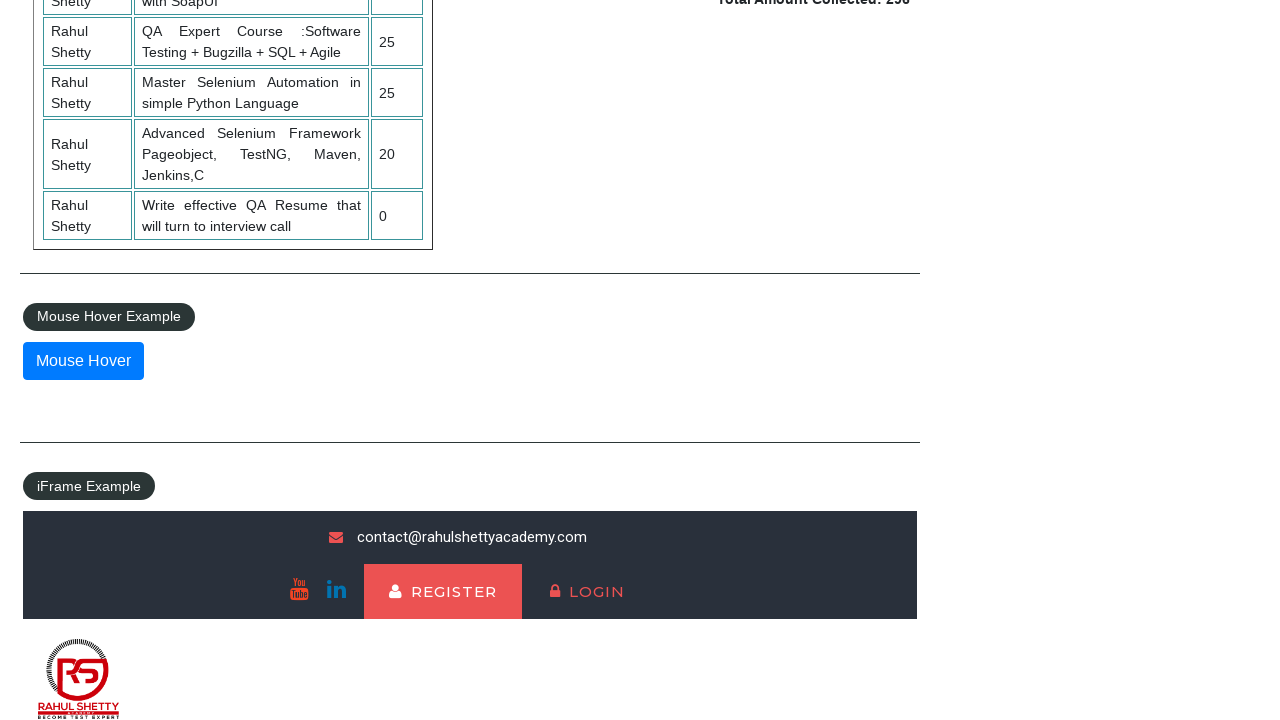

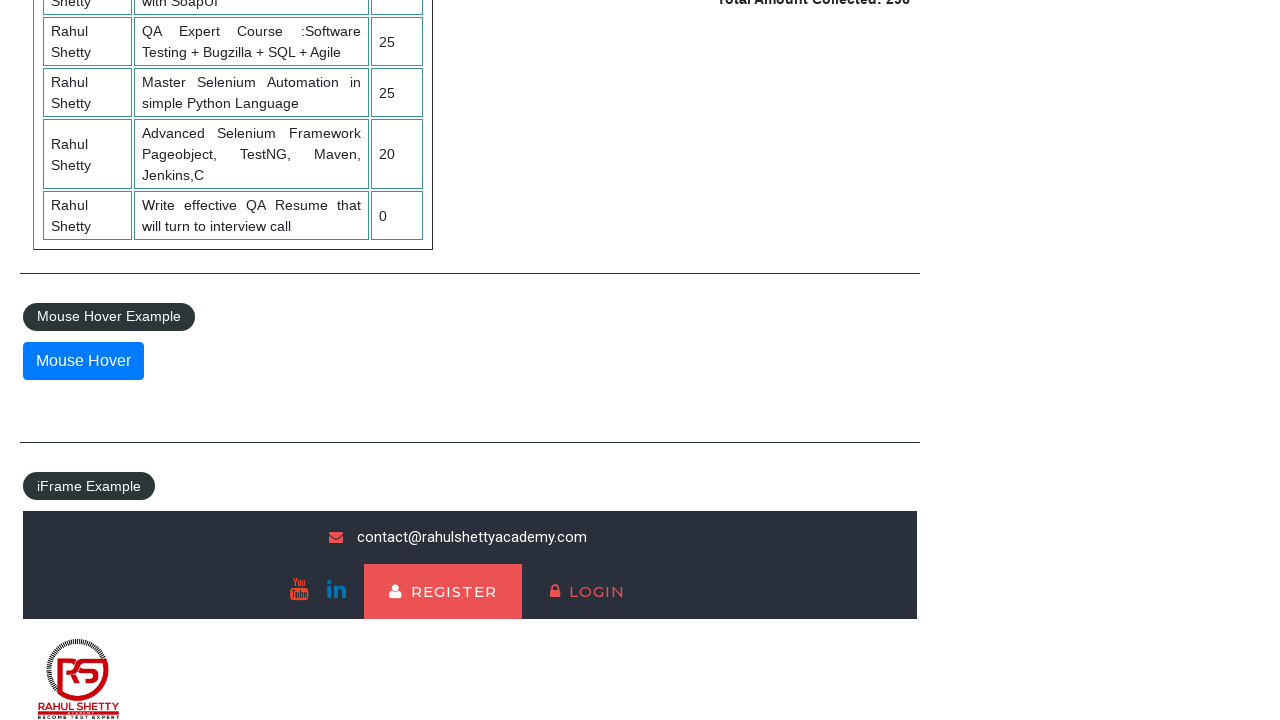